Tests keyboard input functionality by pressing various keys (Escape, Tab, and letter 'A') in an input field and verifying the result displays

Starting URL: https://the-internet.herokuapp.com/key_presses

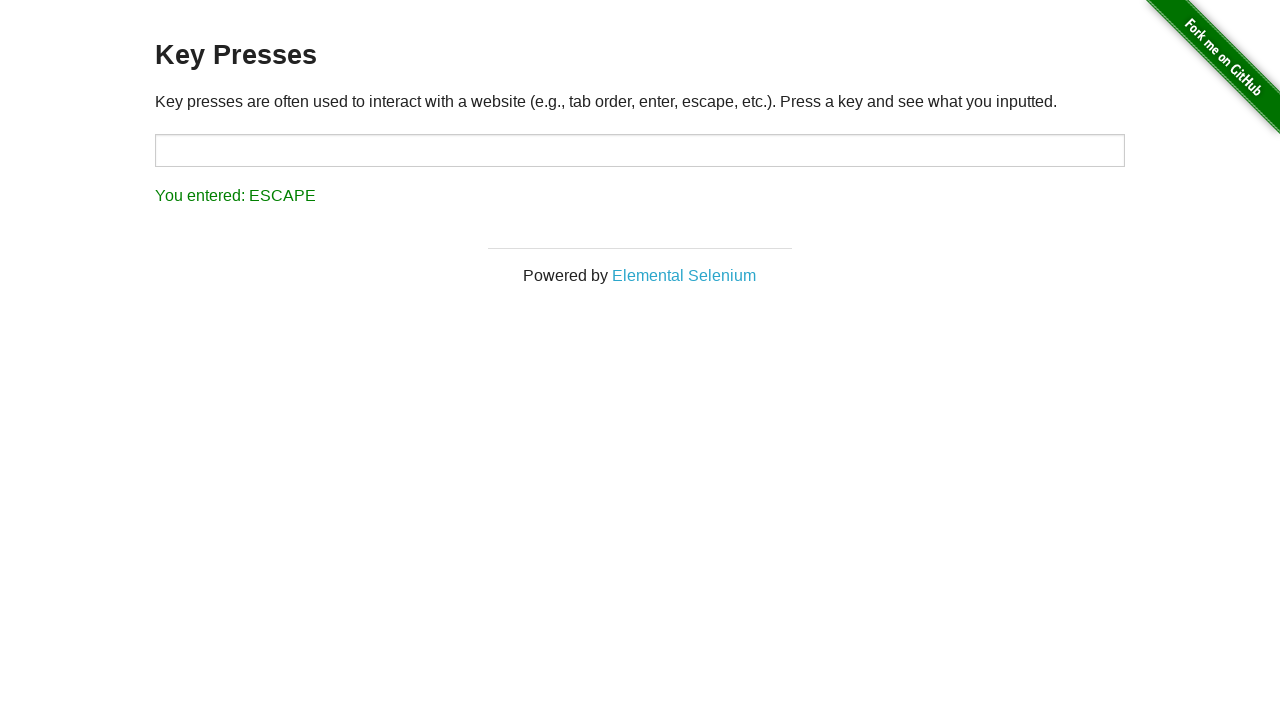

Clicked on the input field with id 'target' at (640, 150) on xpath=//input[@id='target']
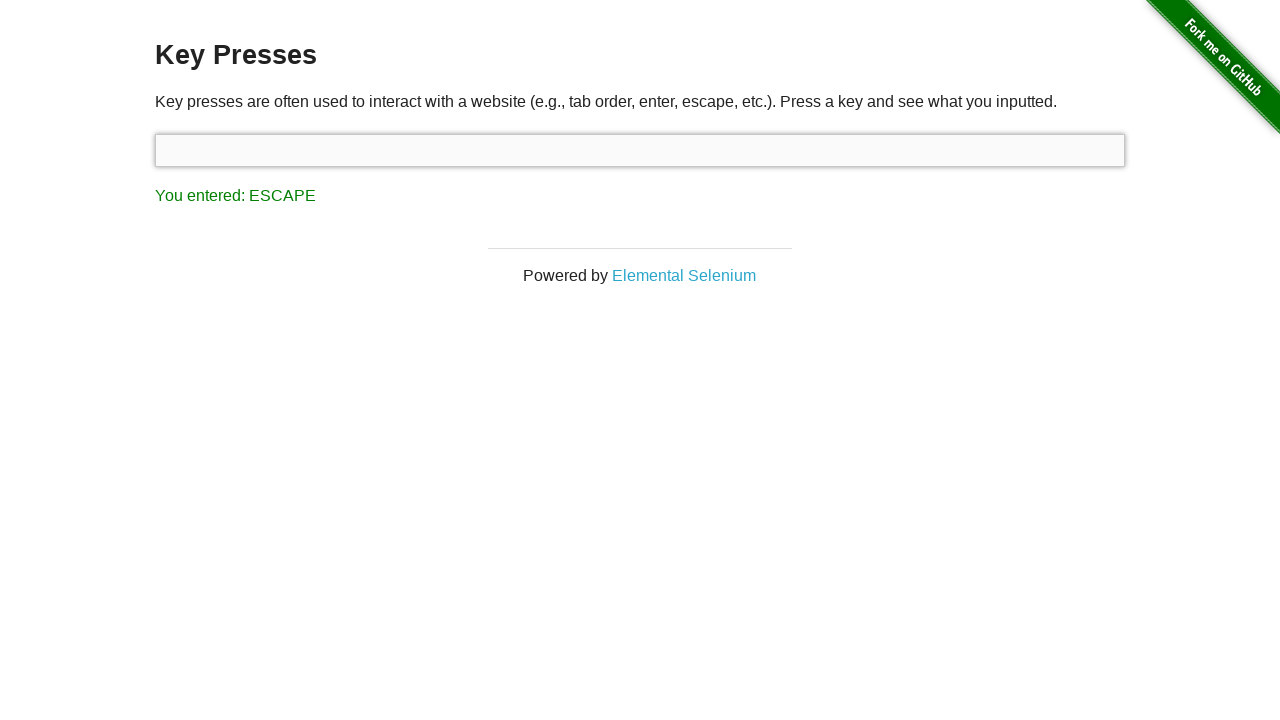

Pressed Escape key
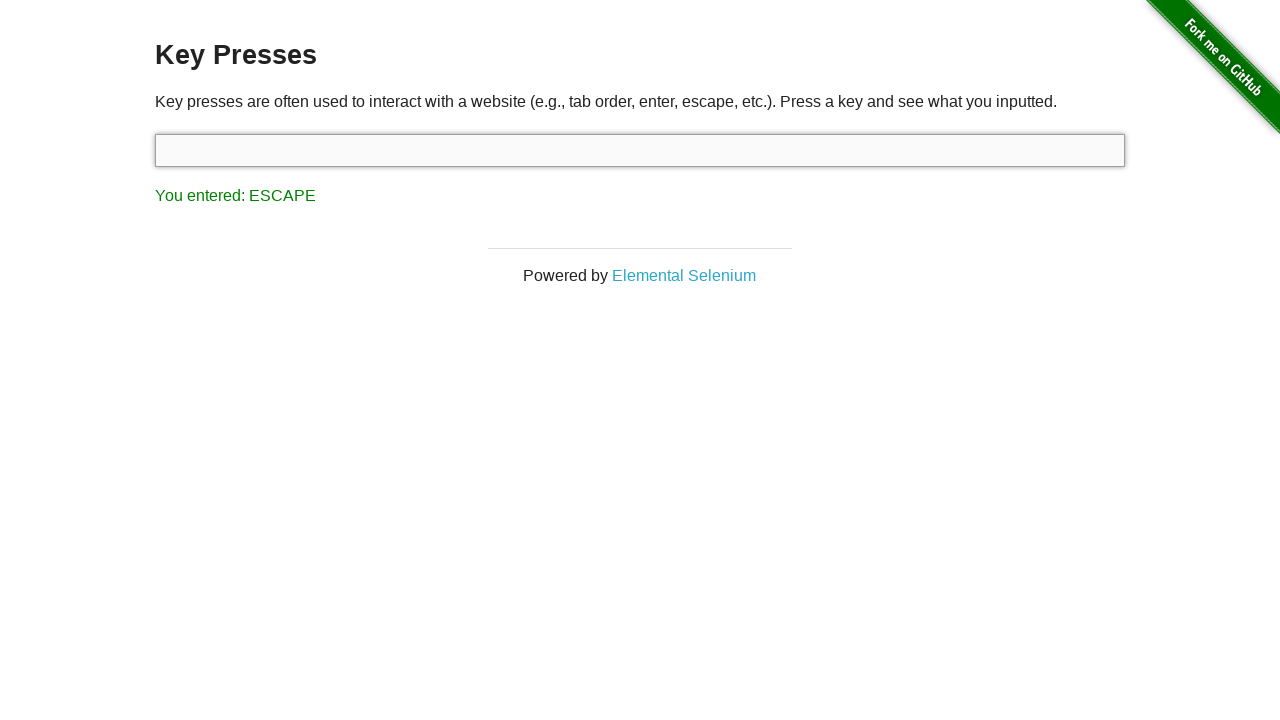

Pressed Tab key
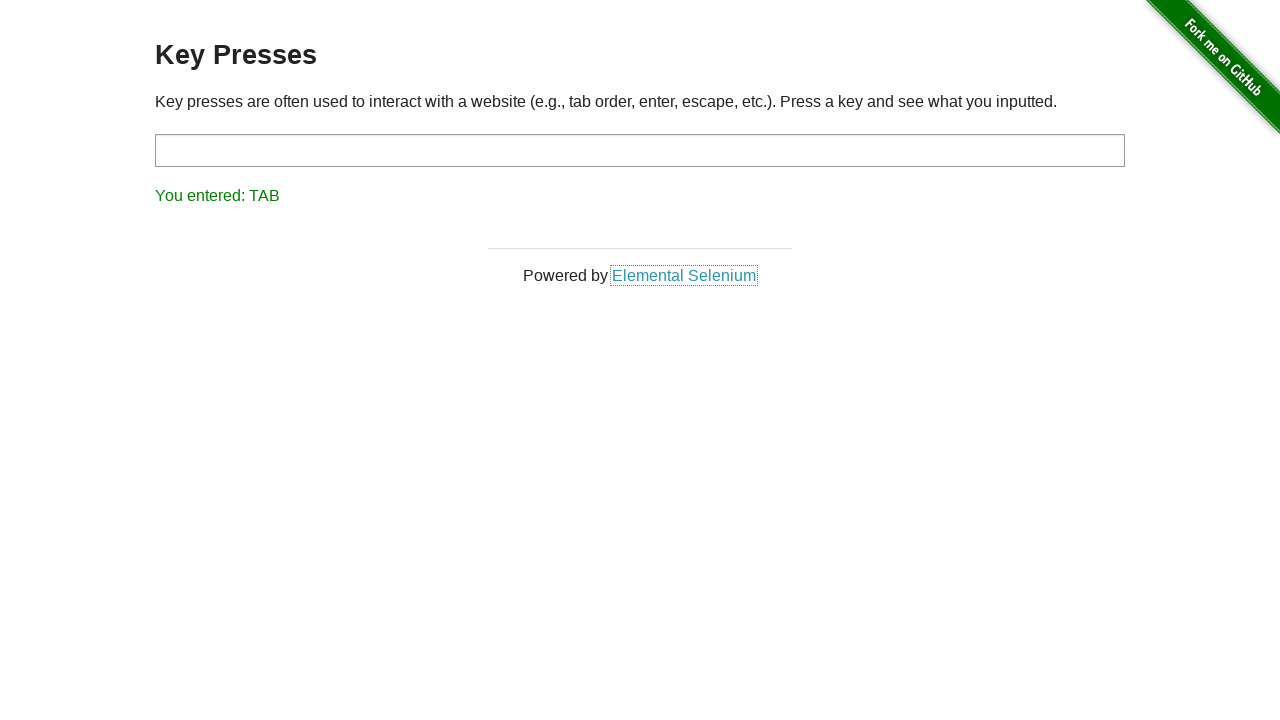

Typed letter 'A' in the input field on //input[@id='target']
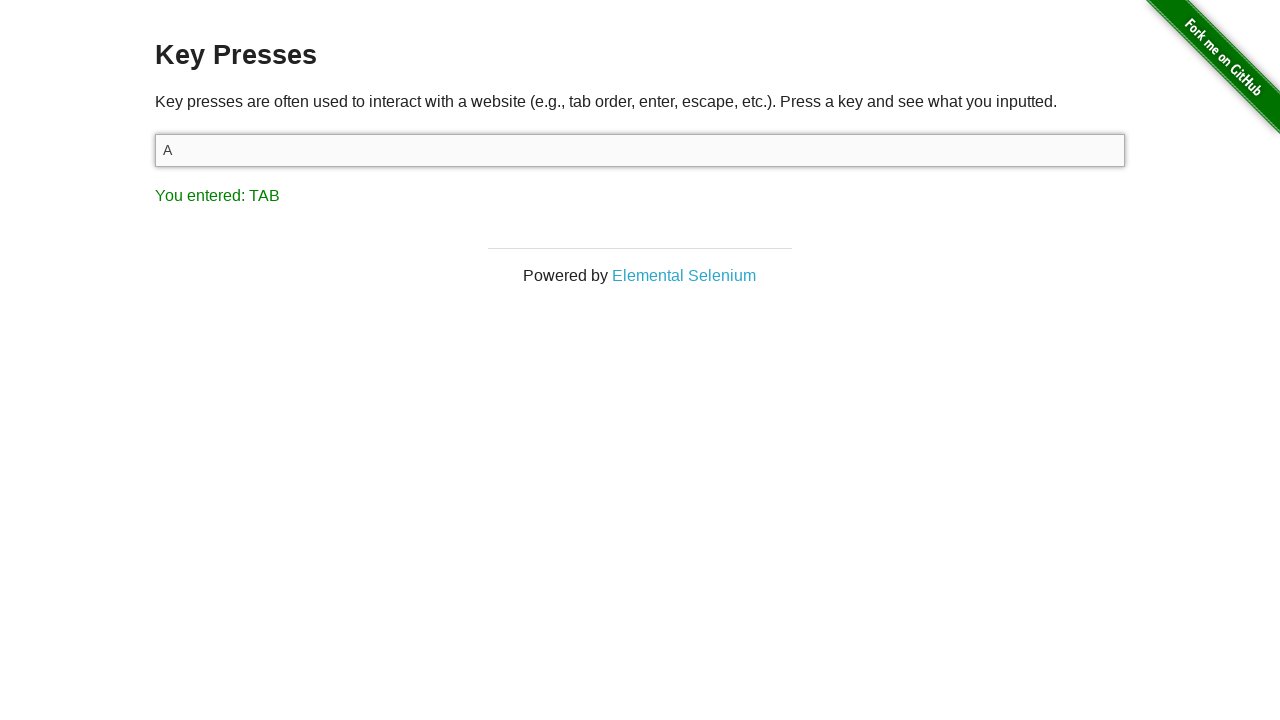

Result element with id 'result' is now visible
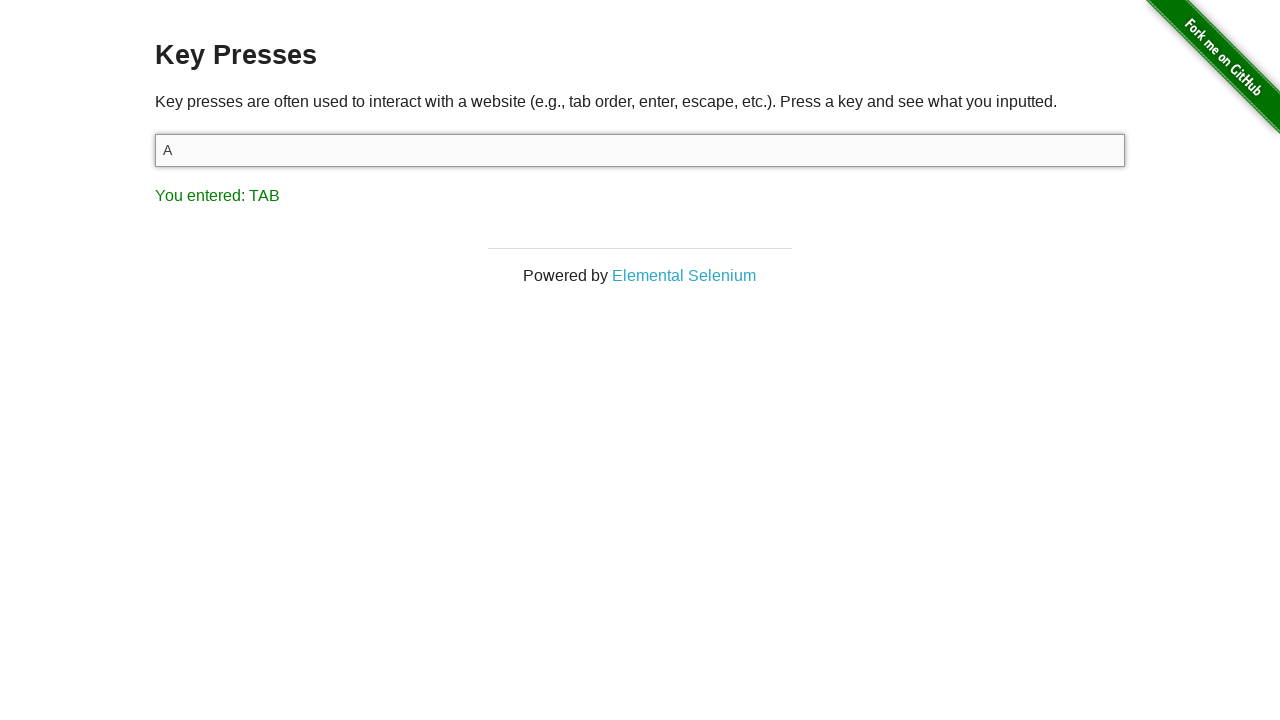

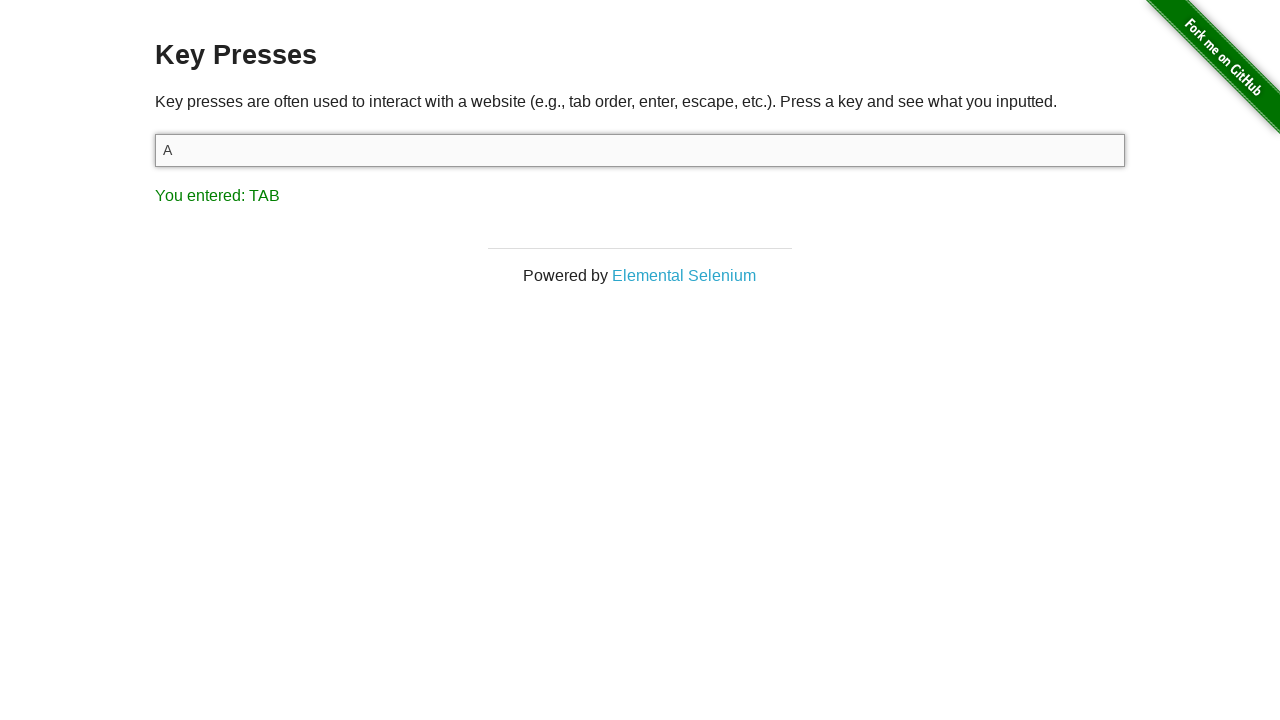